Tests multi-window handling by opening a new browser window, navigating to a different page, extracting a course name, switching back to the parent window, and filling a form field with the extracted text

Starting URL: https://rahulshettyacademy.com/angularpractice/

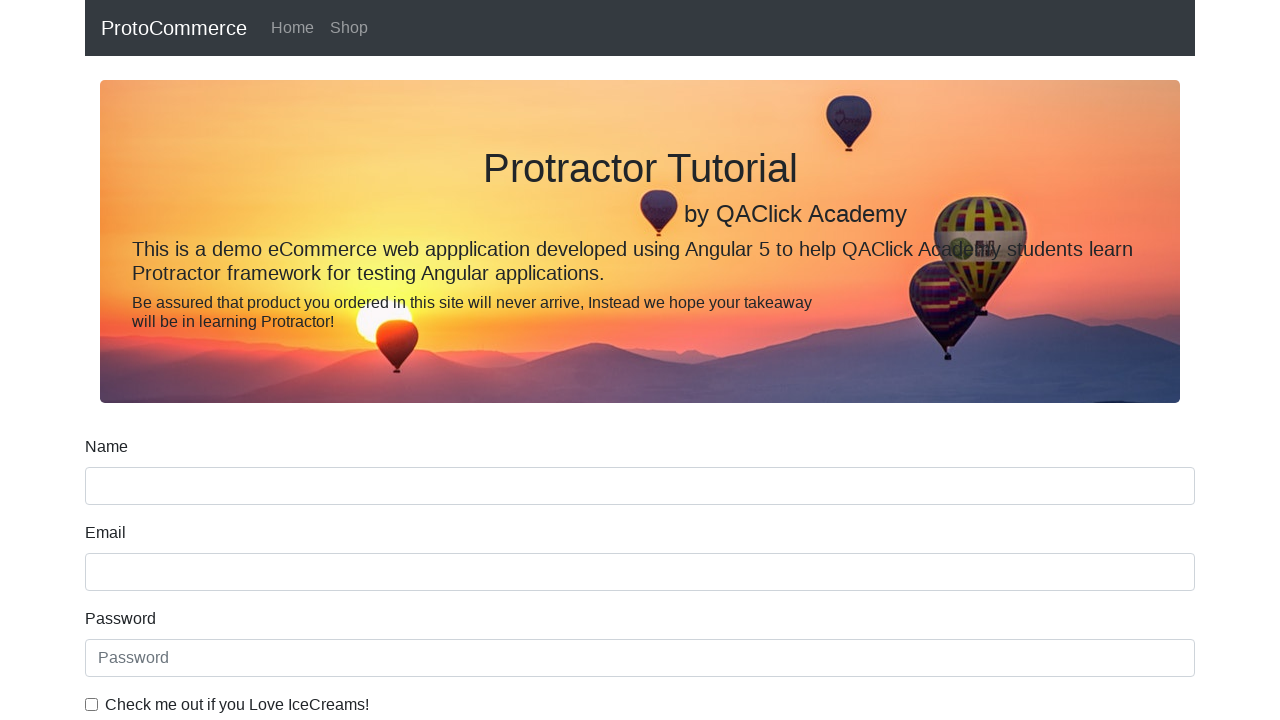

Opened a new browser window/tab
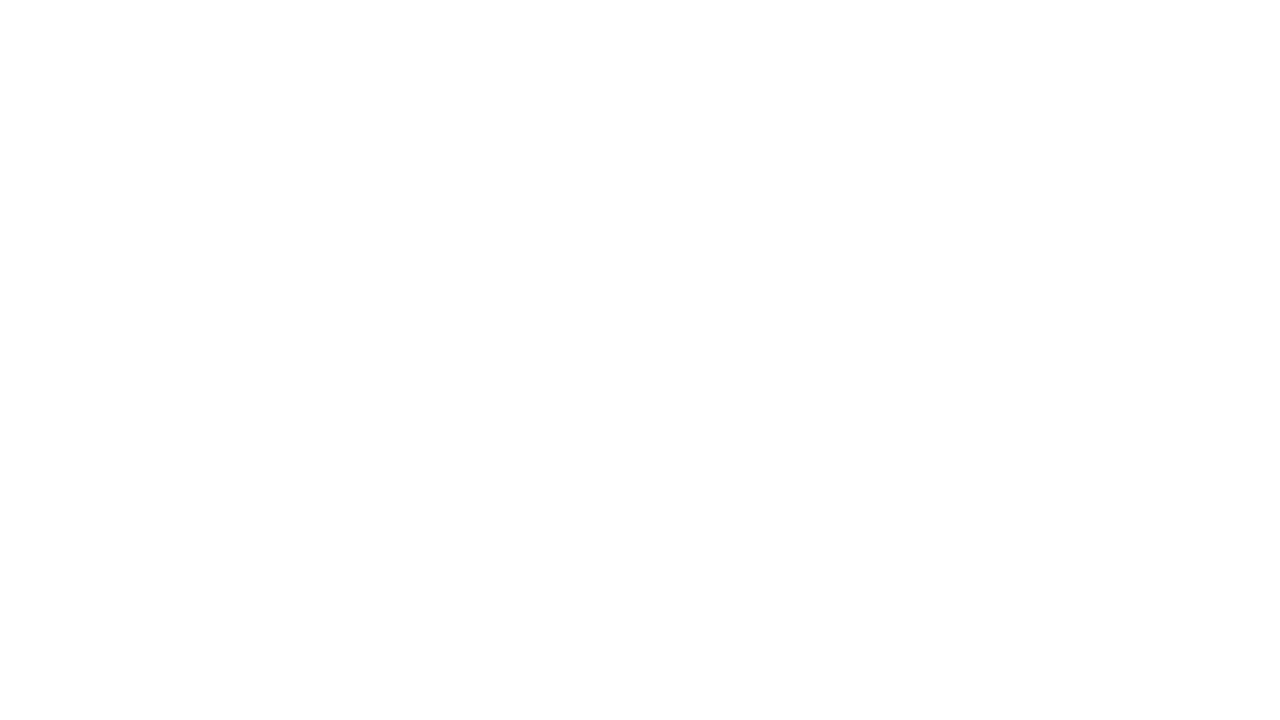

Navigated to https://rahulshettyacademy.com/ in new window
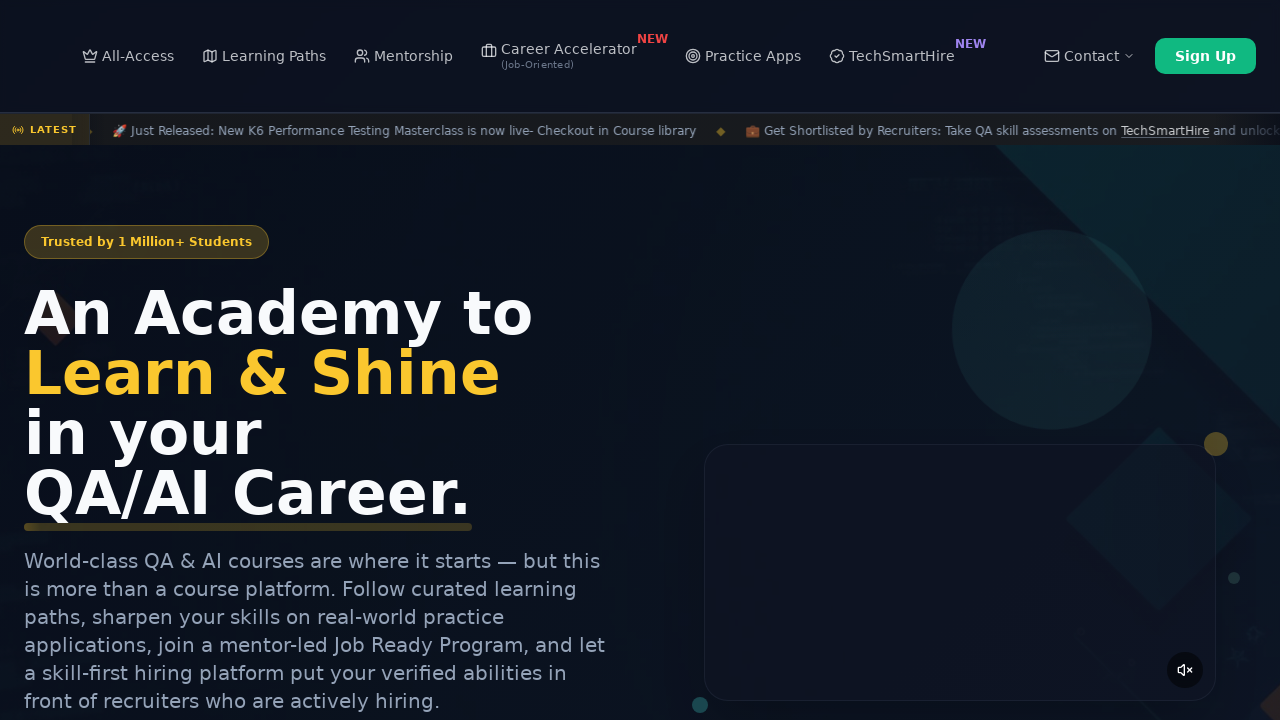

Course links loaded on the page
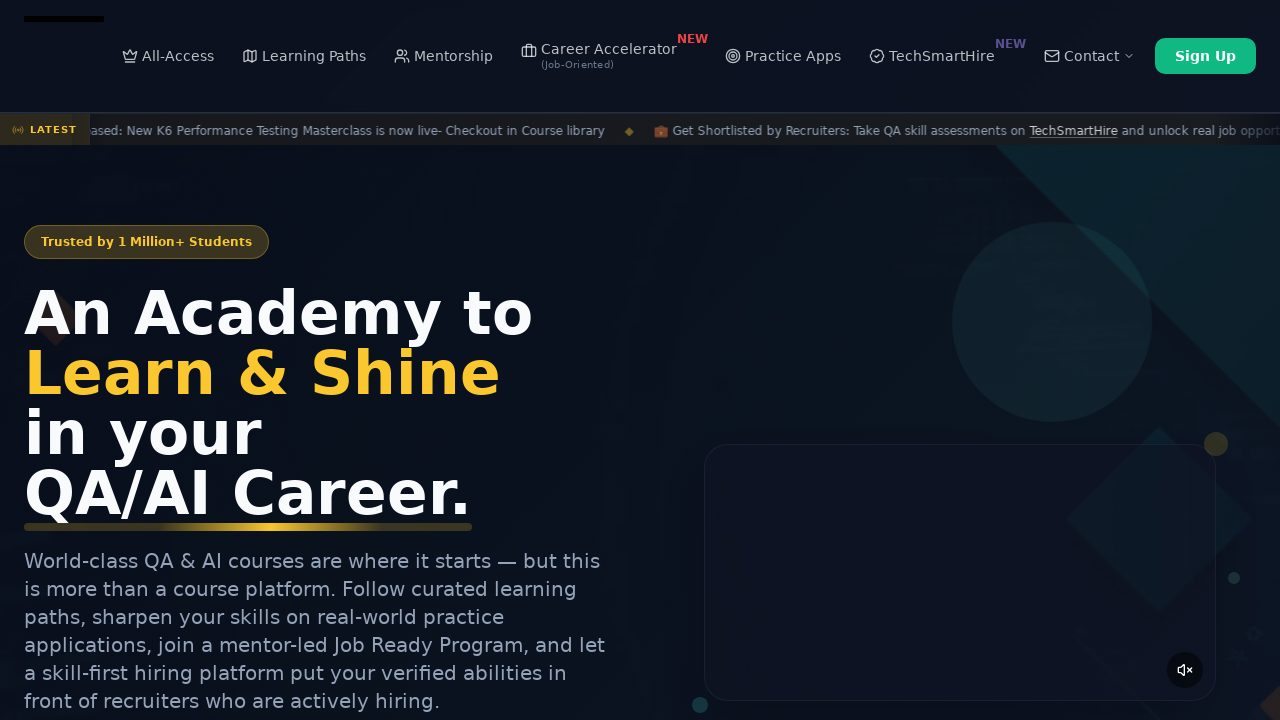

Located all course links on the page
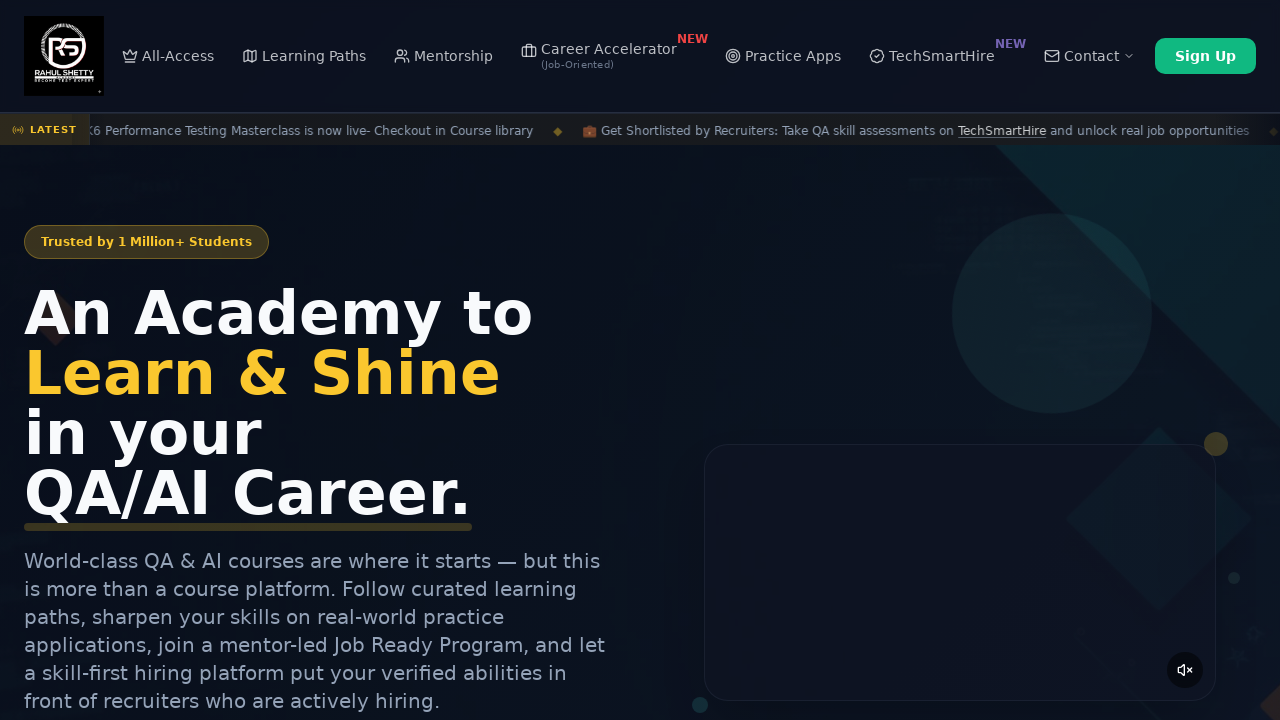

Extracted course name from second link: 'Playwright Testing'
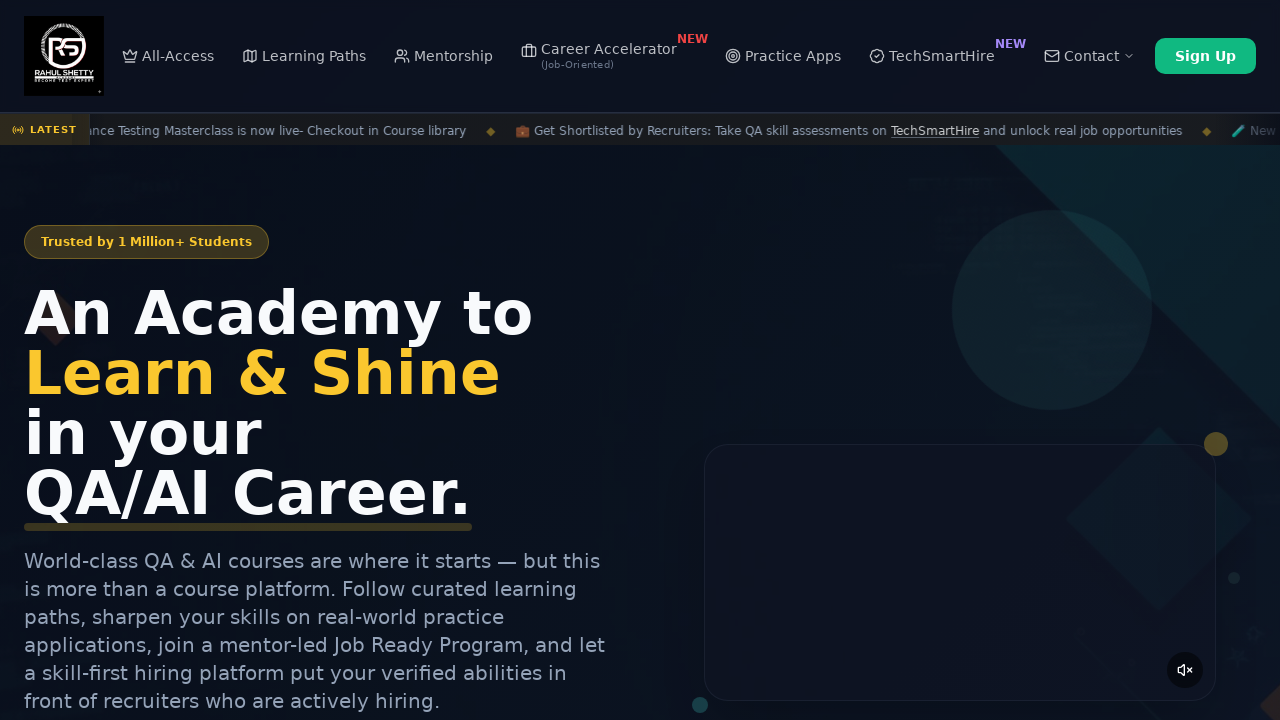

Filled name field with extracted course name: 'Playwright Testing' on input[name='name']
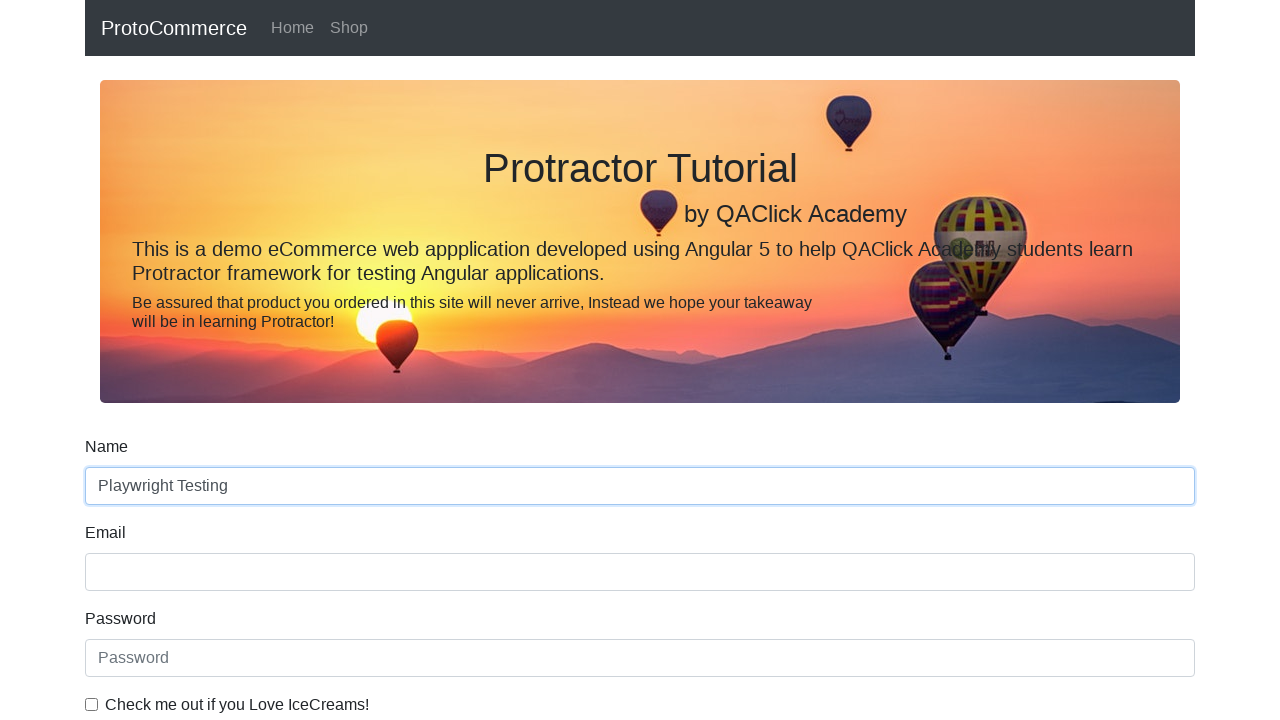

Waited 500ms for form fill action to complete
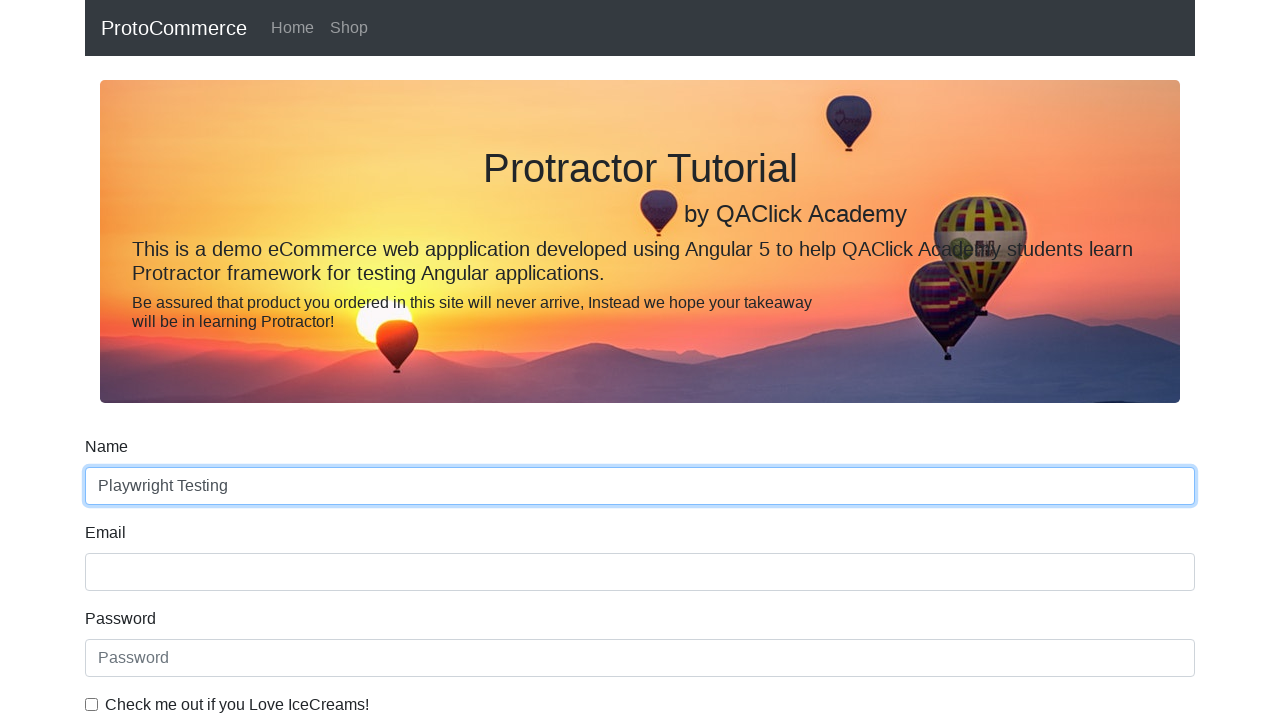

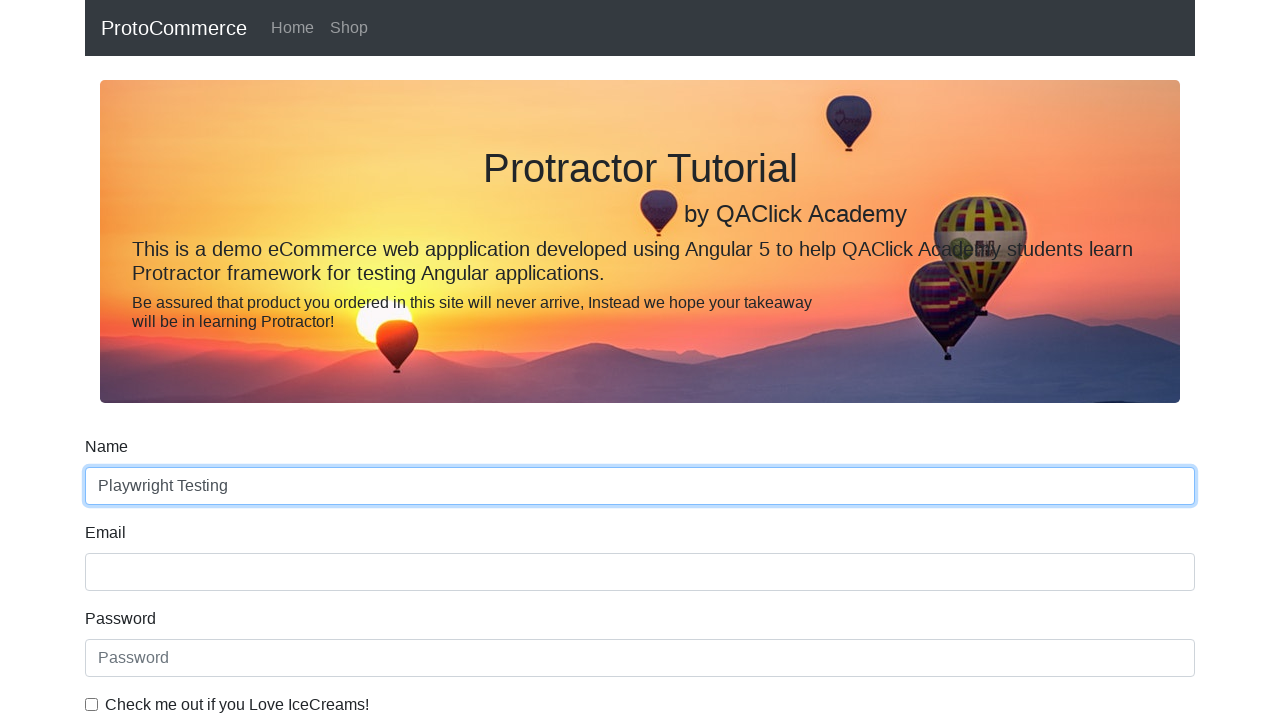